Tests the complete purchase flow: adding items to cart, navigating through pages, removing an item, and completing checkout with order details

Starting URL: https://www.demoblaze.com/

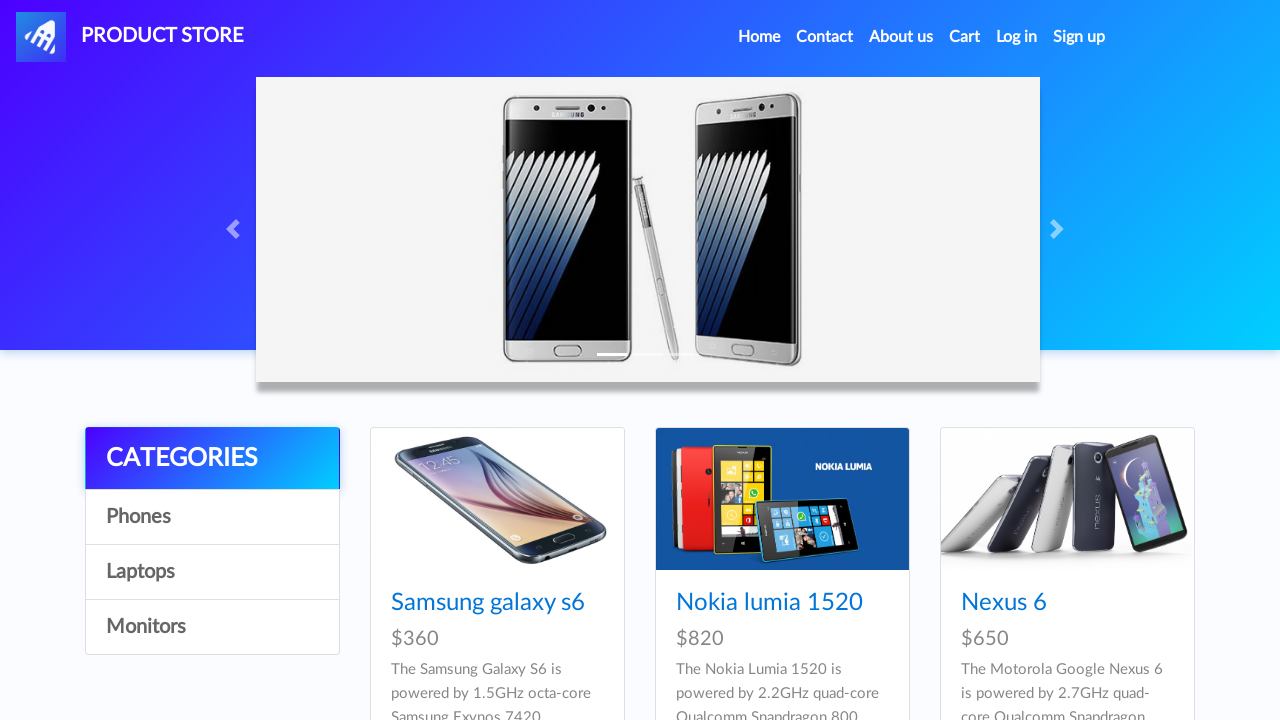

Clicked on Samsung Galaxy S6 product at (488, 603) on xpath=/html/body/div[5]/div/div[2]/div/div[1]/div/div/h4/a
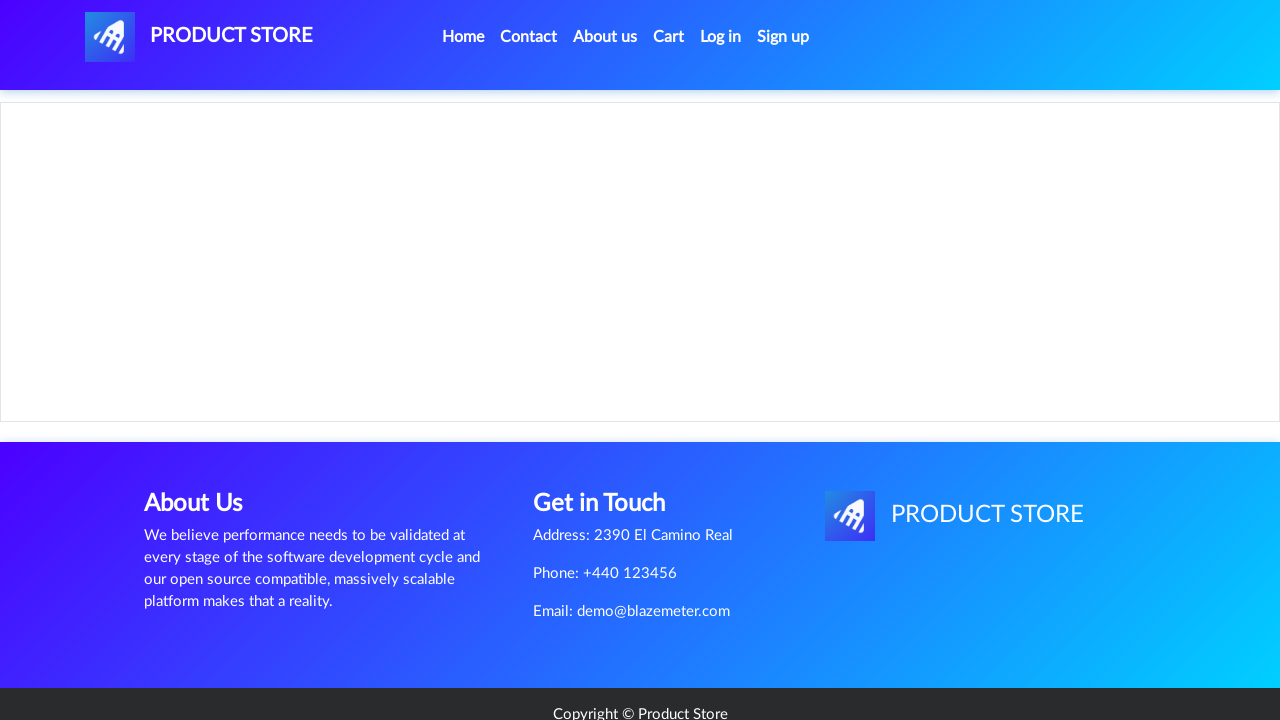

Product details page loaded with Add to Cart button
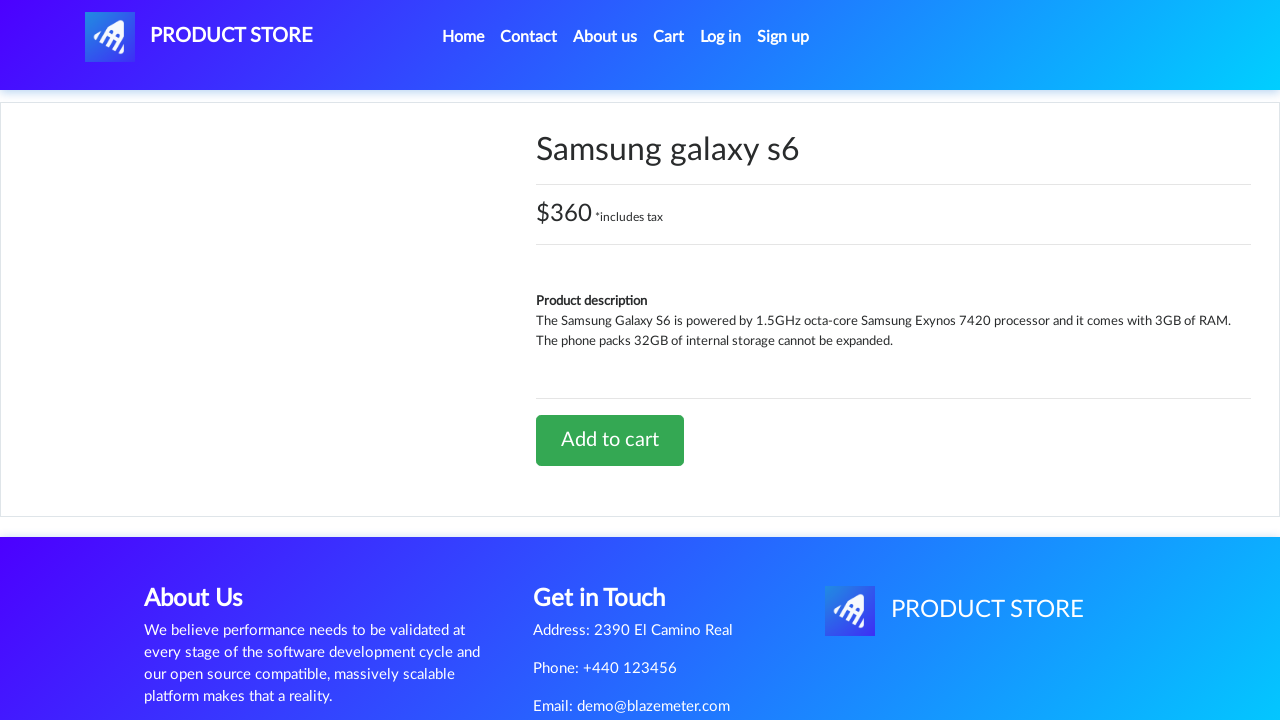

Dialog handler configured to accept alerts
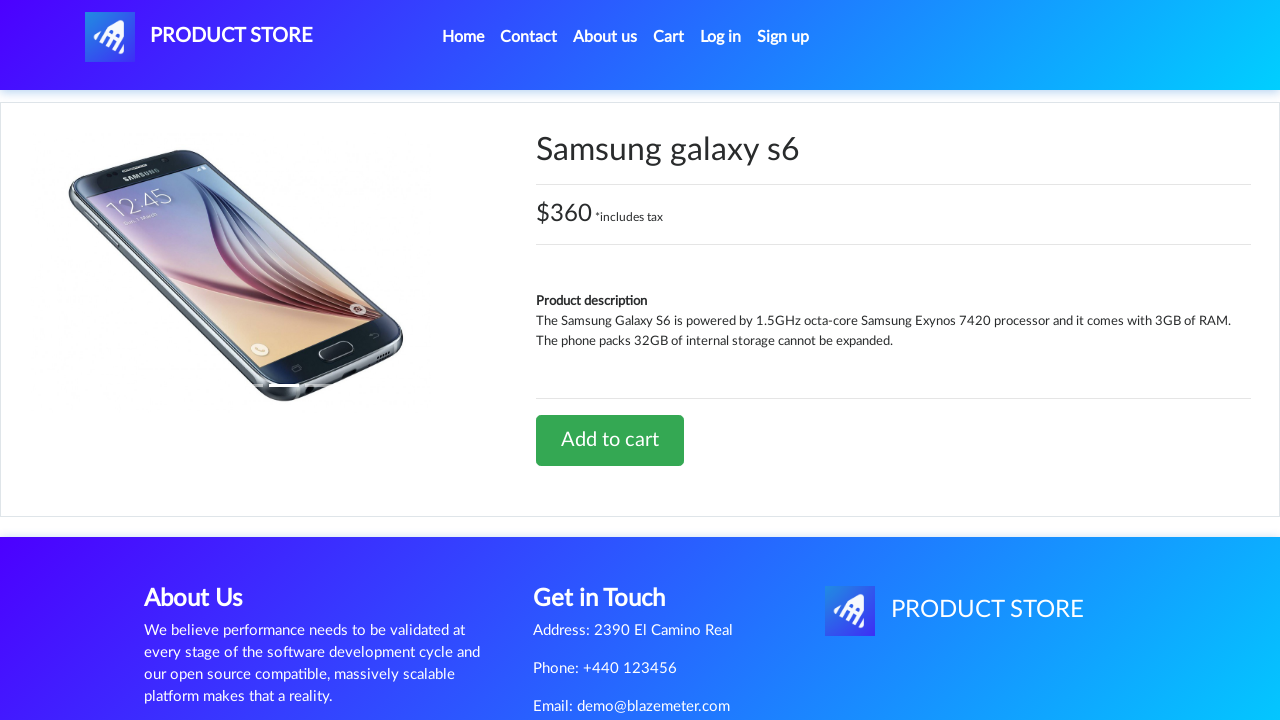

Clicked Add to Cart button for Samsung Galaxy S6 at (610, 440) on xpath=//*[@id='tbodyid']/div[2]/div/a
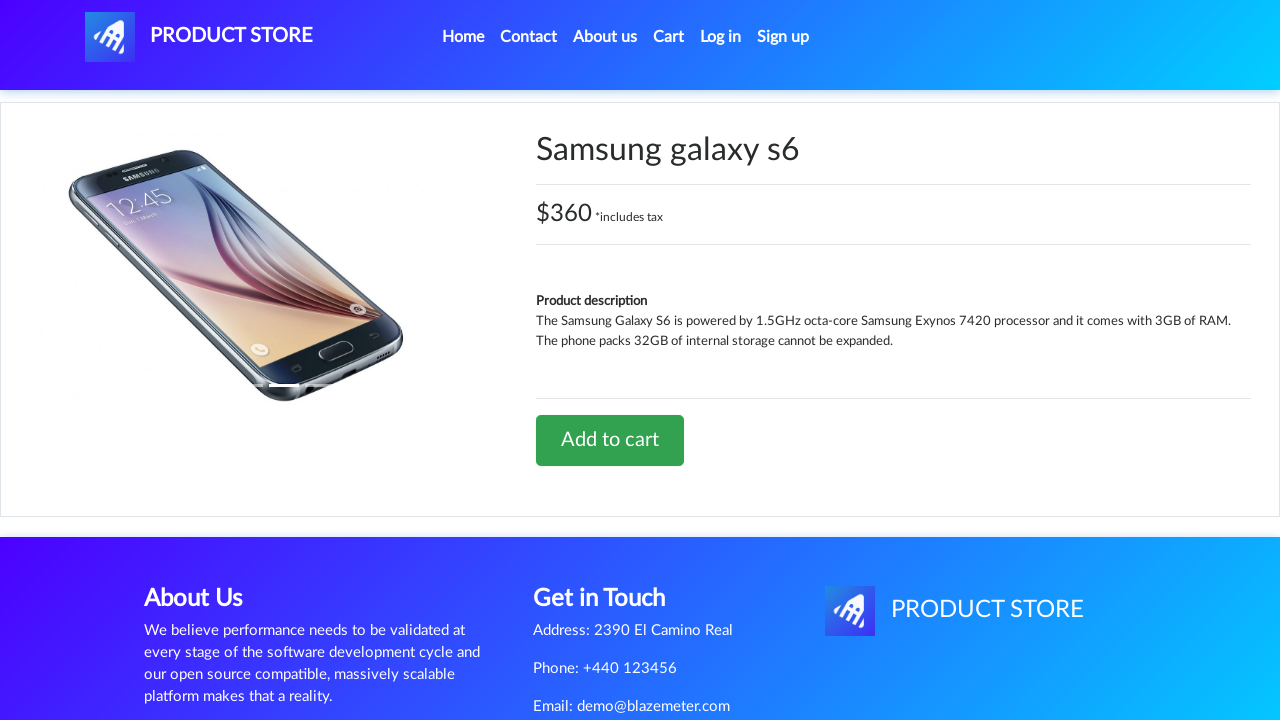

Waited for add to cart confirmation
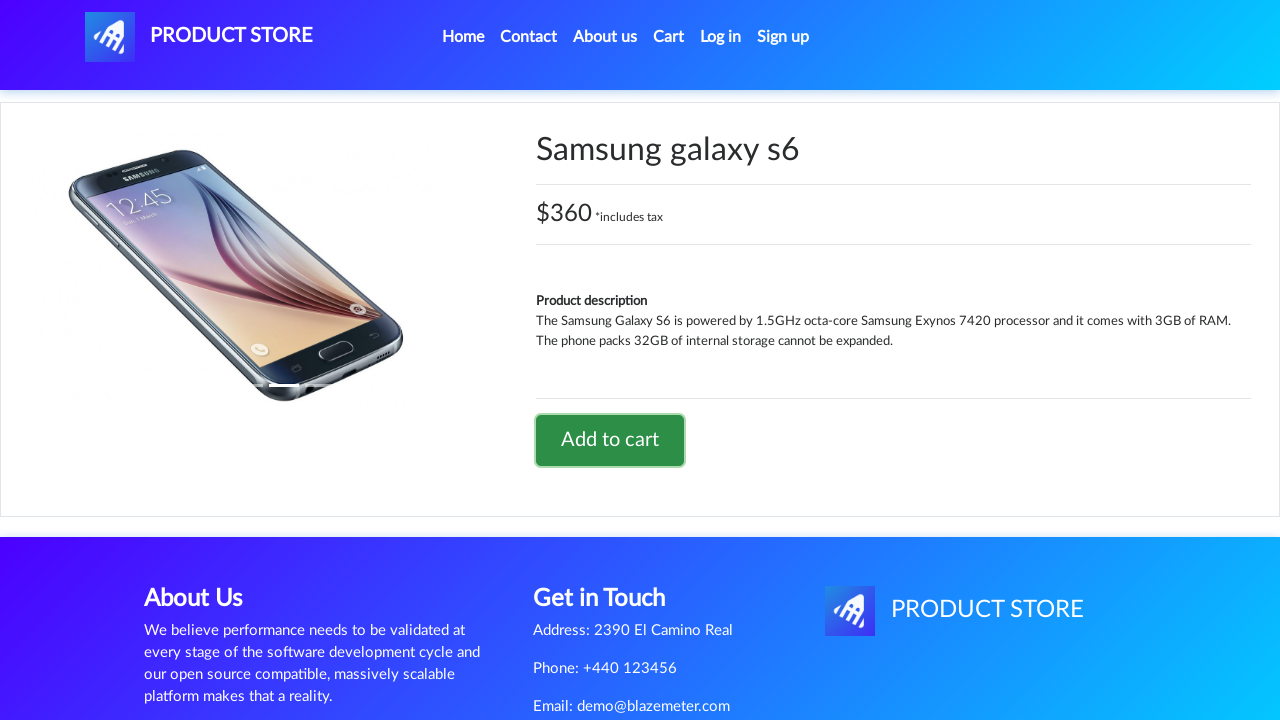

Clicked Home link in navigation bar at (463, 37) on xpath=//*[@id='navbarExample']/ul/li[1]/a
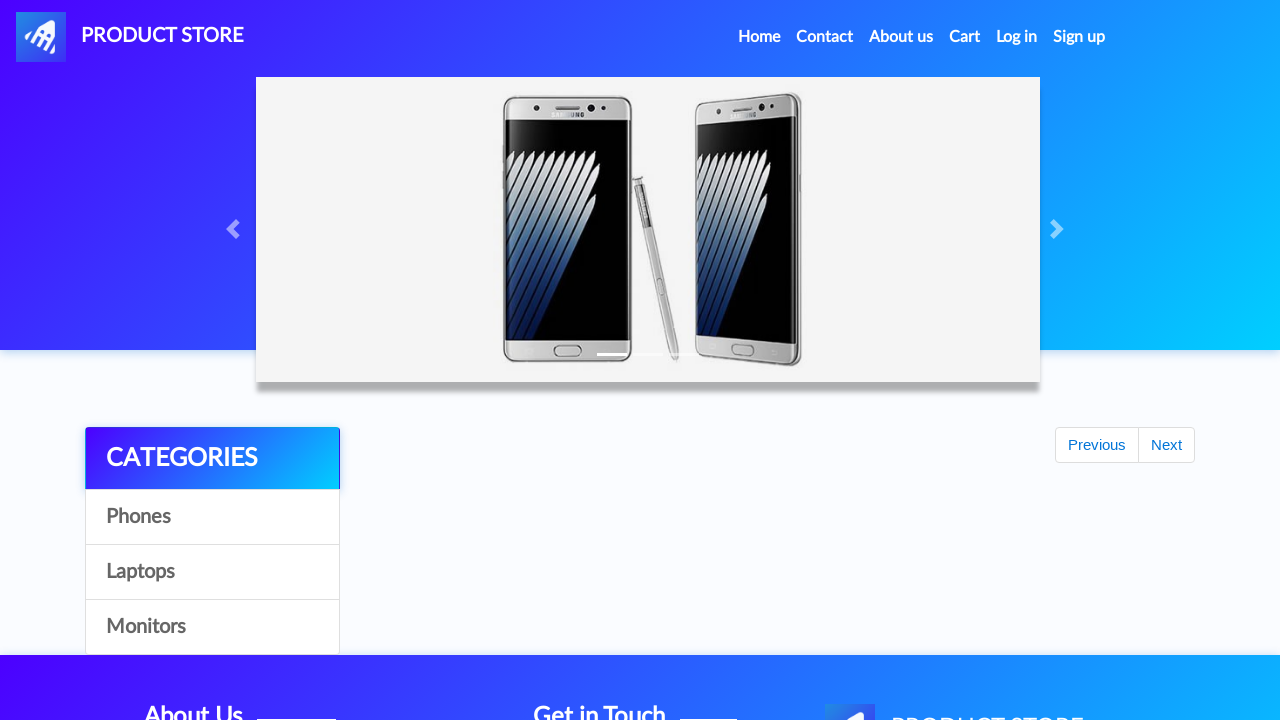

Returned to home page
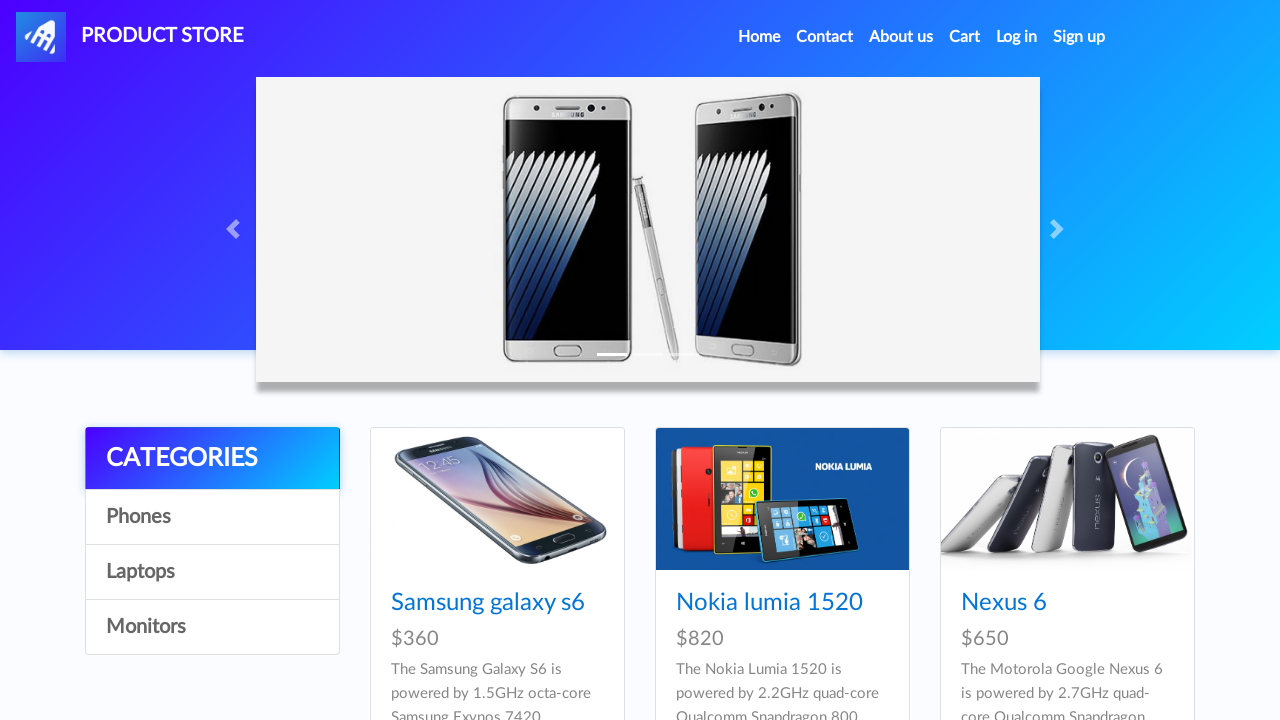

Clicked Next button to view more products at (1166, 385) on xpath=//*[@id='next2']
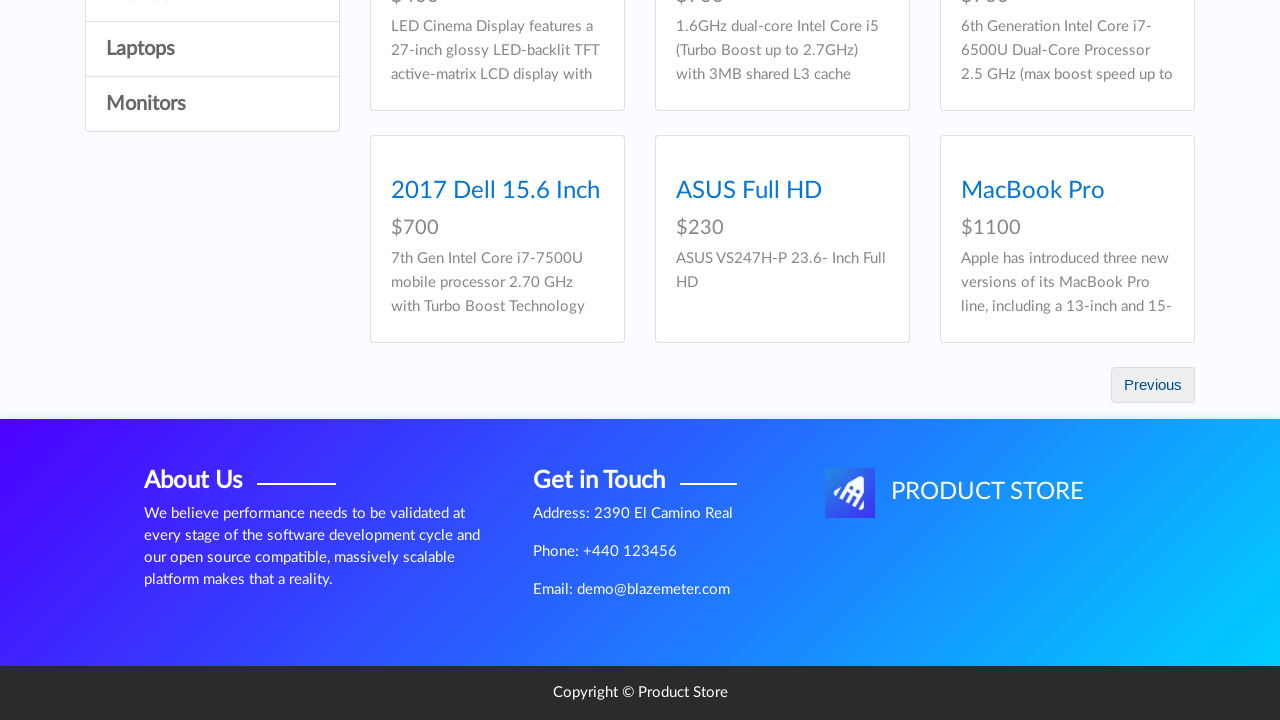

Loaded next page of products
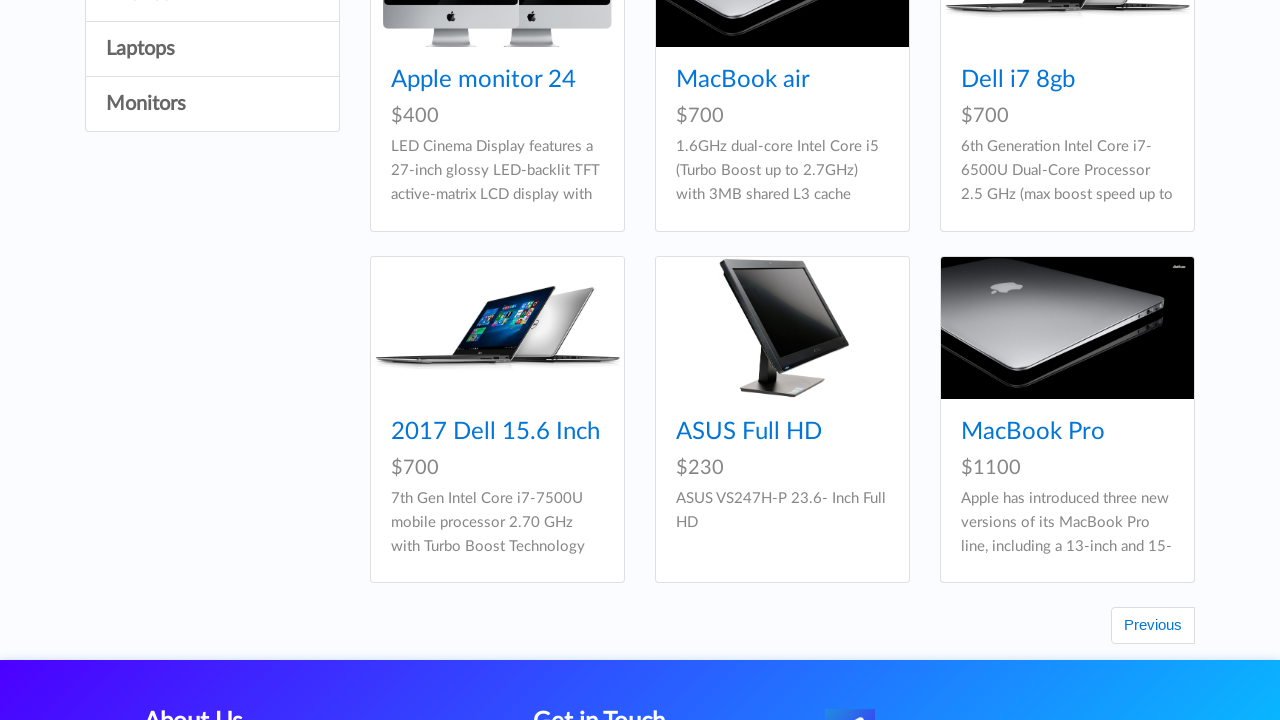

Clicked on Dell laptop product at (496, 432) on xpath=/html/body/div[5]/div/div[2]/div/div[4]/div/div/h4/a
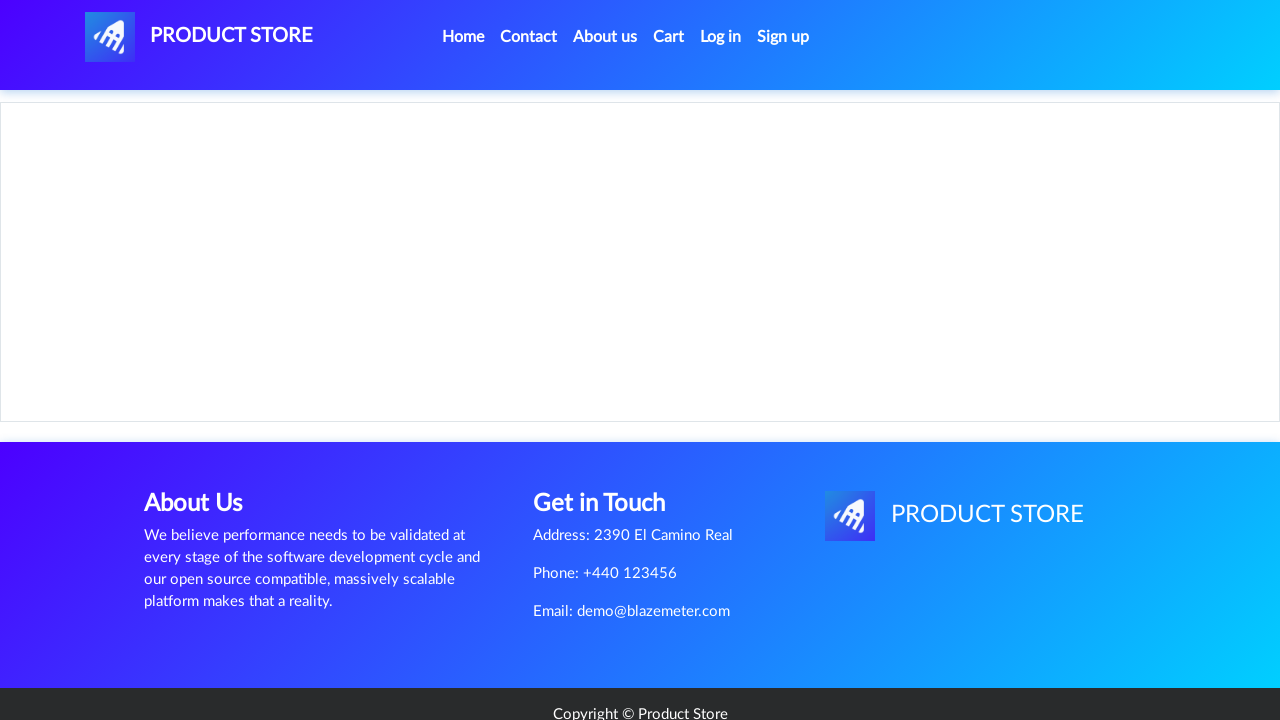

Dell laptop details page loaded
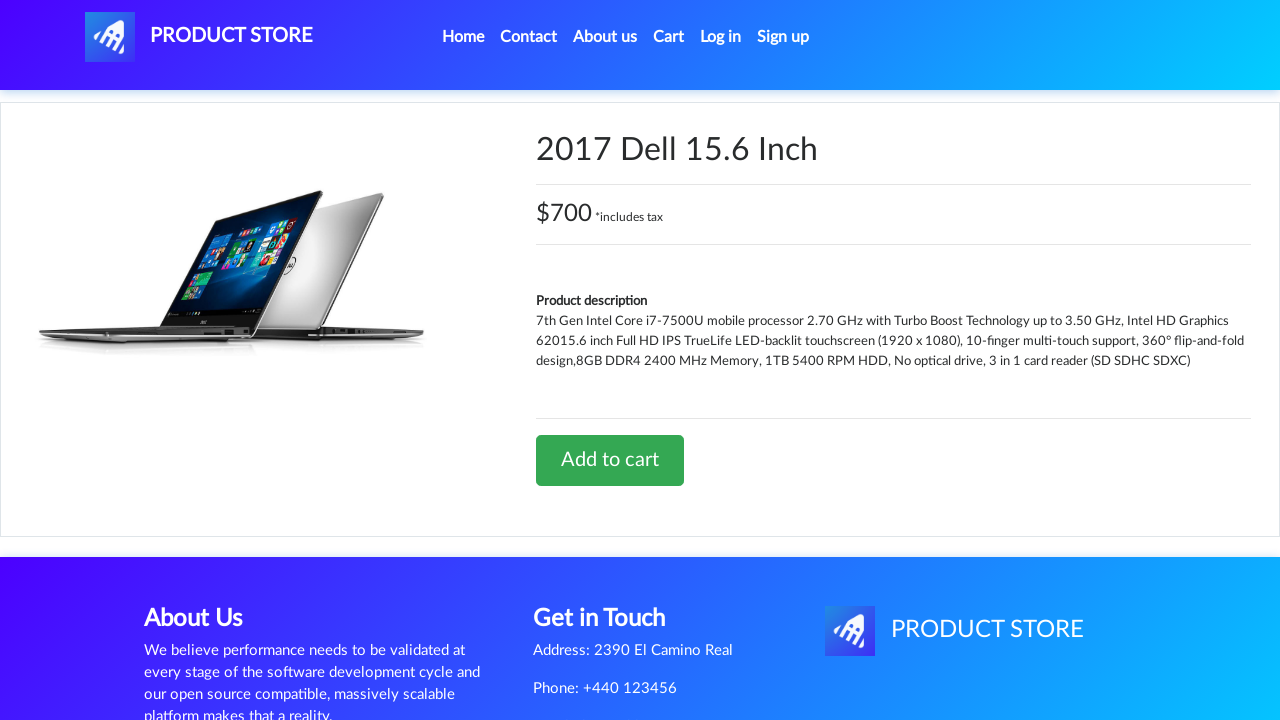

Clicked Add to Cart button for Dell laptop at (610, 460) on xpath=//*[@id='tbodyid']/div[2]/div/a
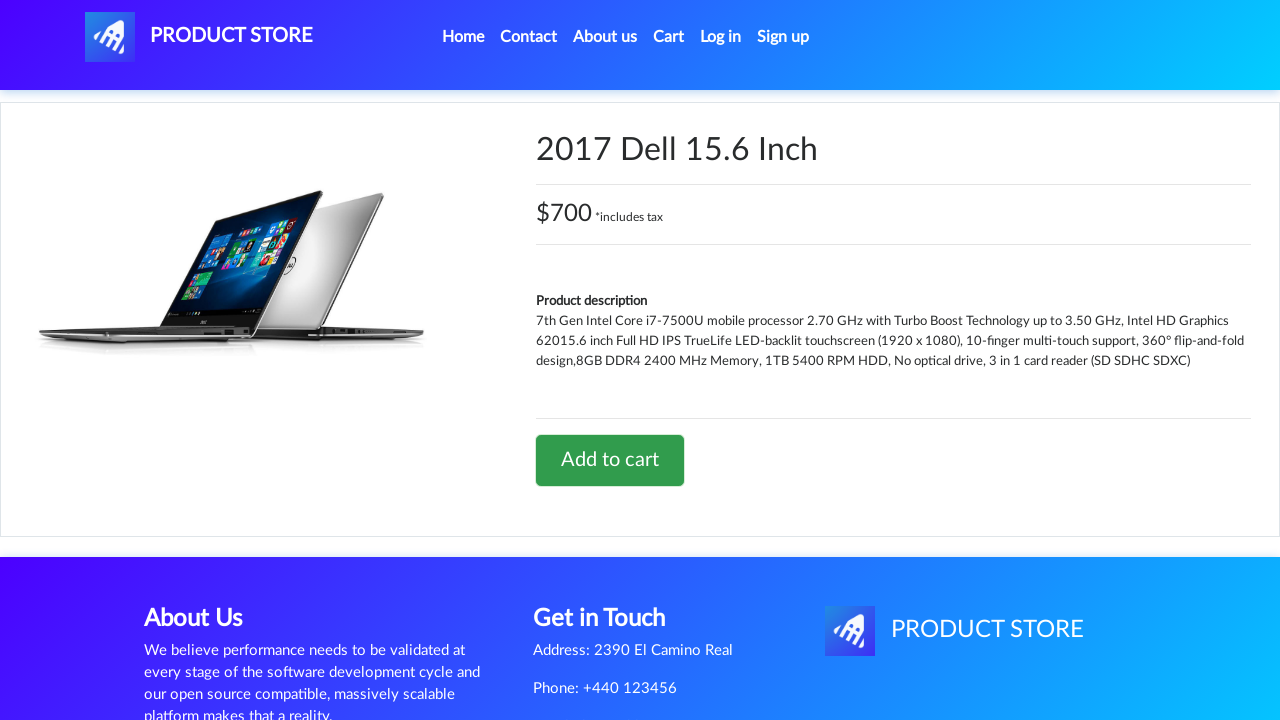

Waited for Dell laptop to be added to cart
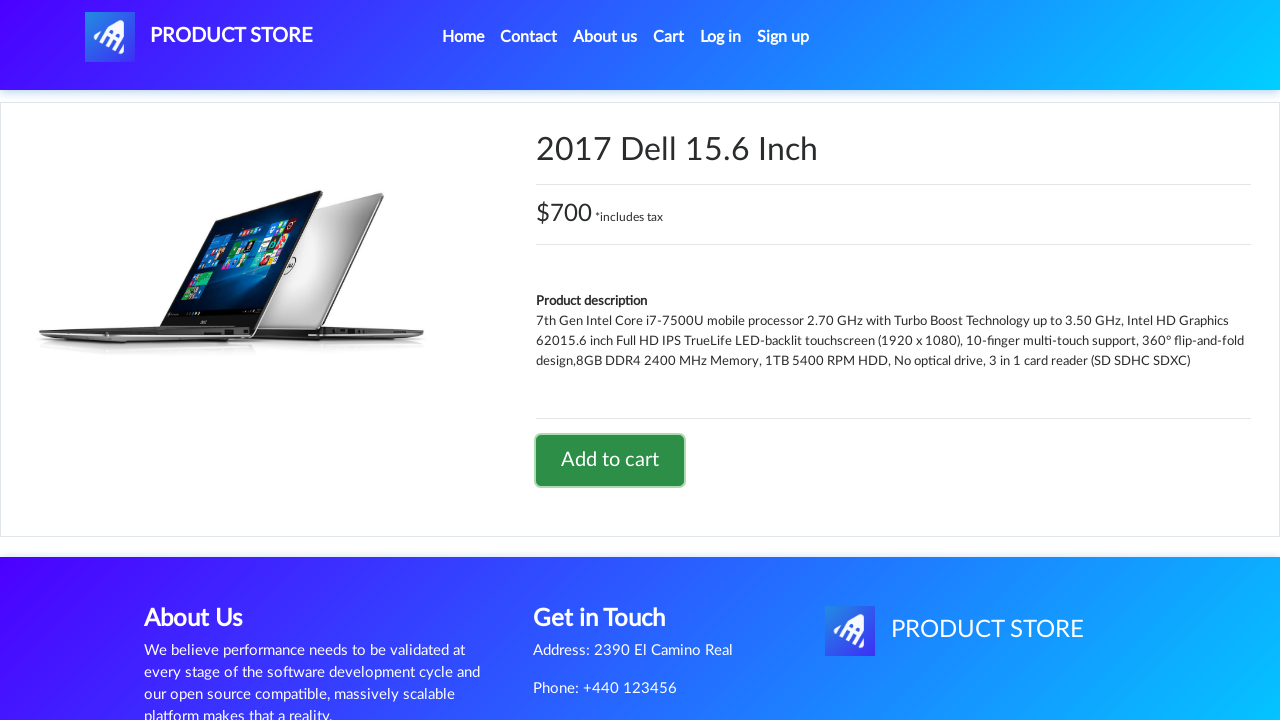

Clicked Home link to return to home page at (463, 37) on xpath=//*[@id='navbarExample']/ul/li[1]/a
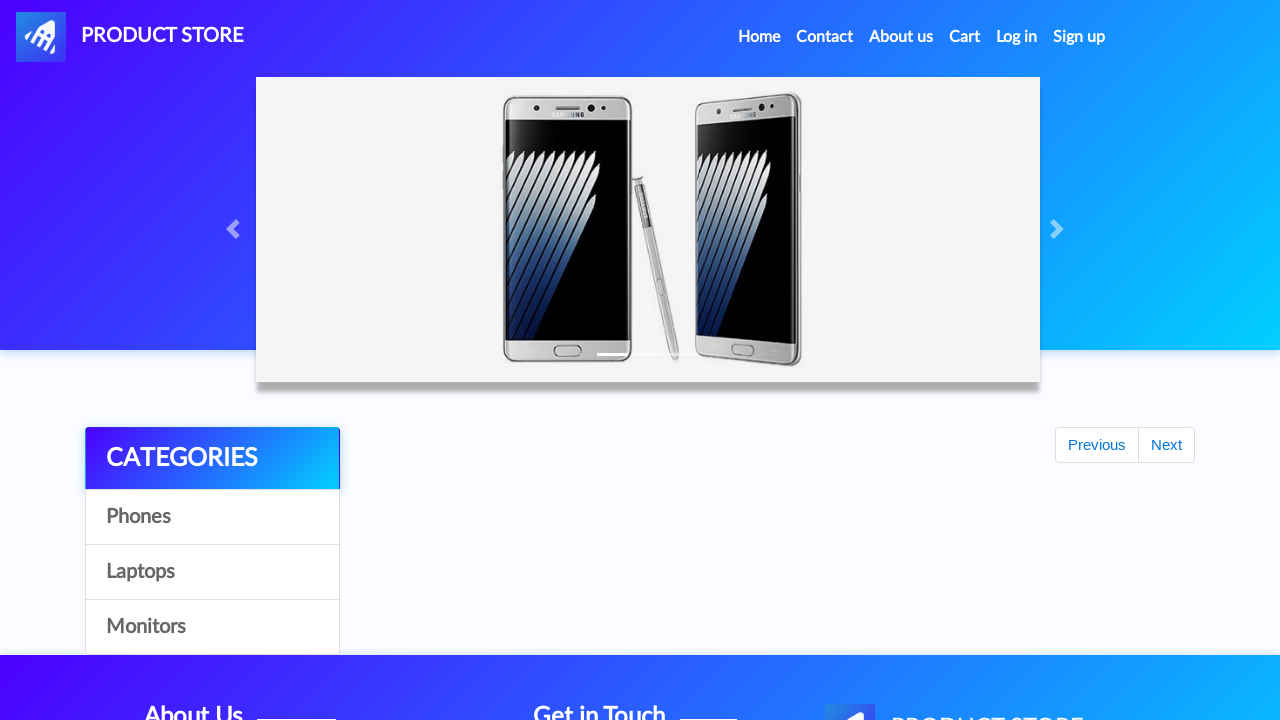

Home page reloaded
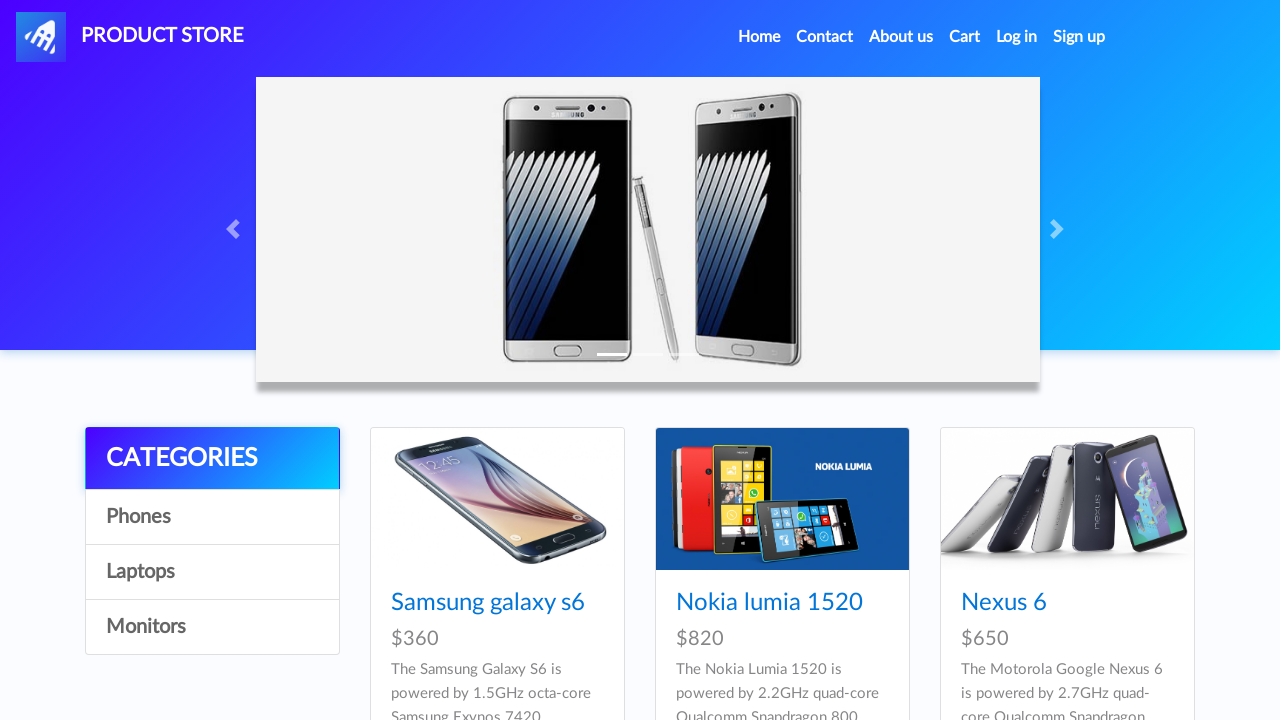

Clicked Cart link to view shopping cart at (965, 37) on xpath=//*[@id='cartur']
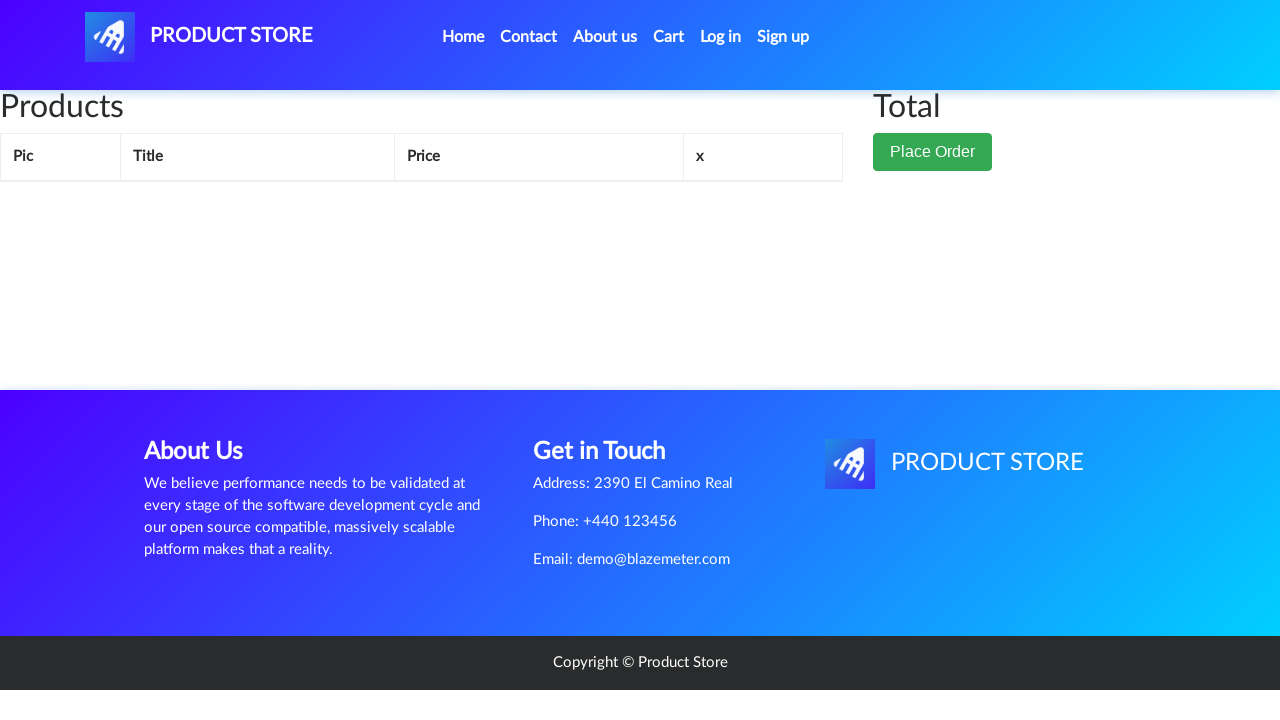

Shopping cart page loaded with both items
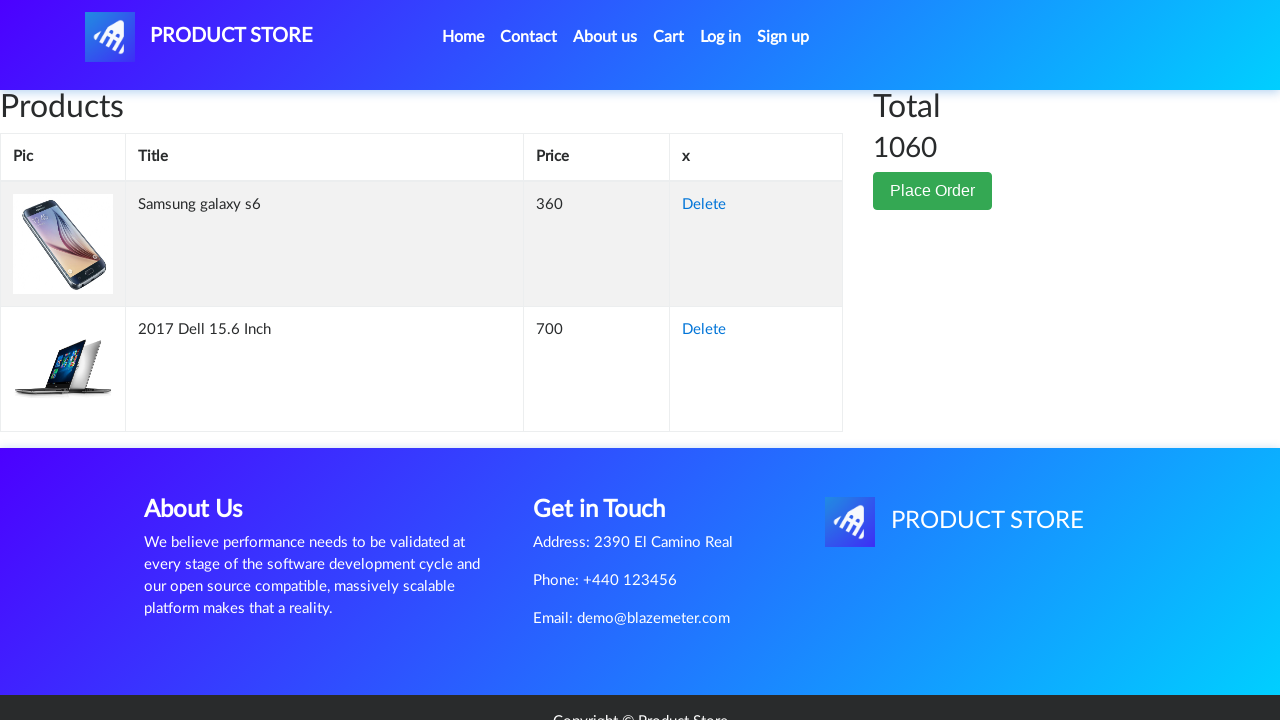

Clicked Delete button to remove Dell laptop from cart at (704, 330) on xpath=//*[@id='tbodyid']/tr[2]/td[4]/a
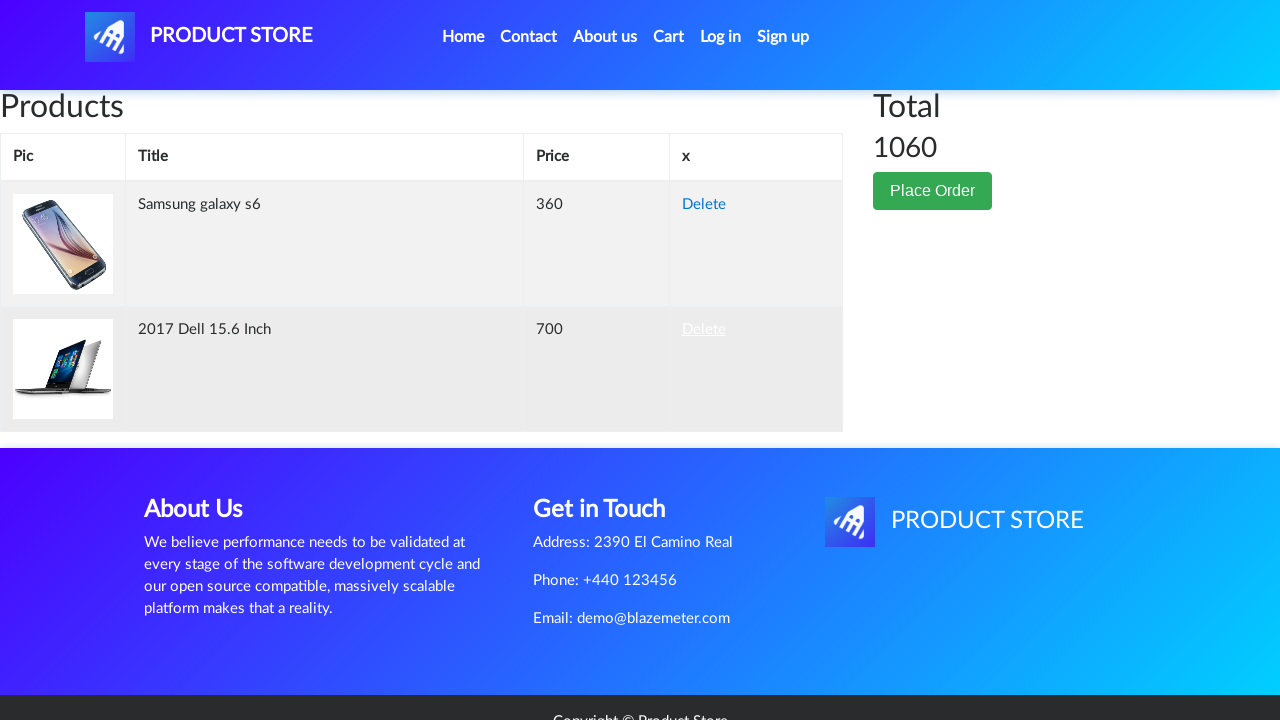

Dell laptop removed from cart
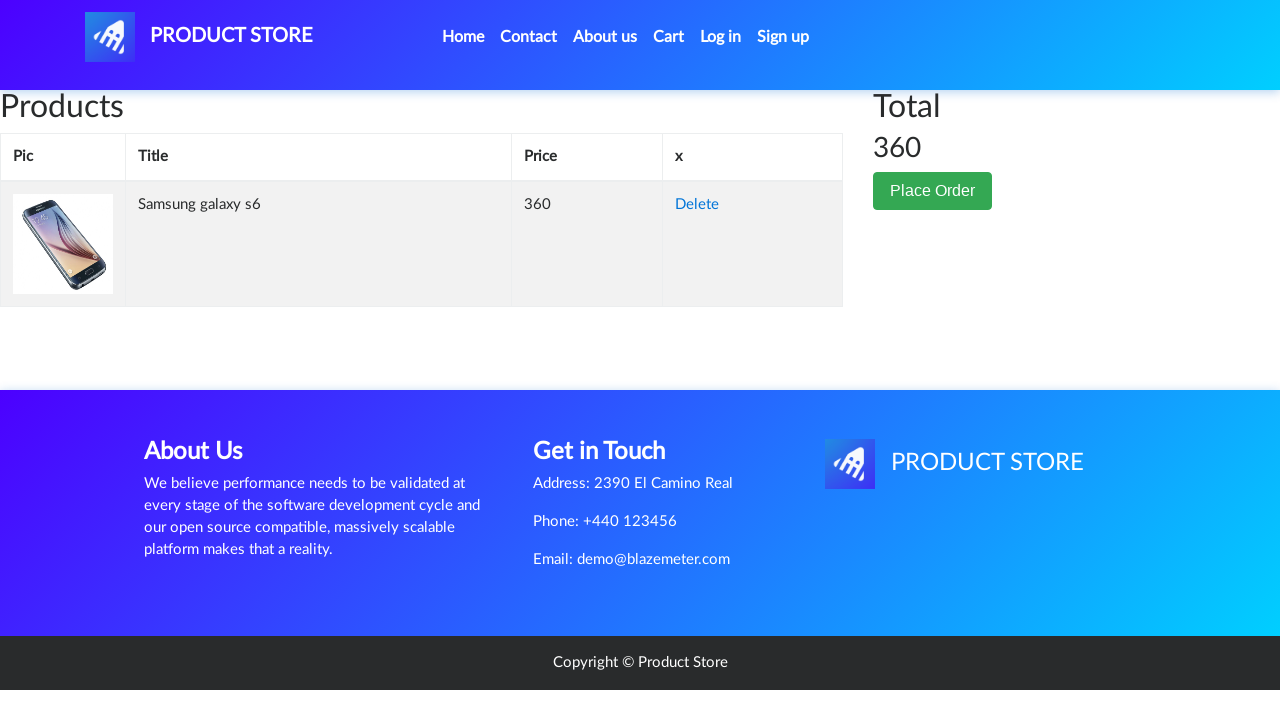

Clicked Place Order button at (933, 191) on xpath=//*[@id='page-wrapper']/div/div[2]/button
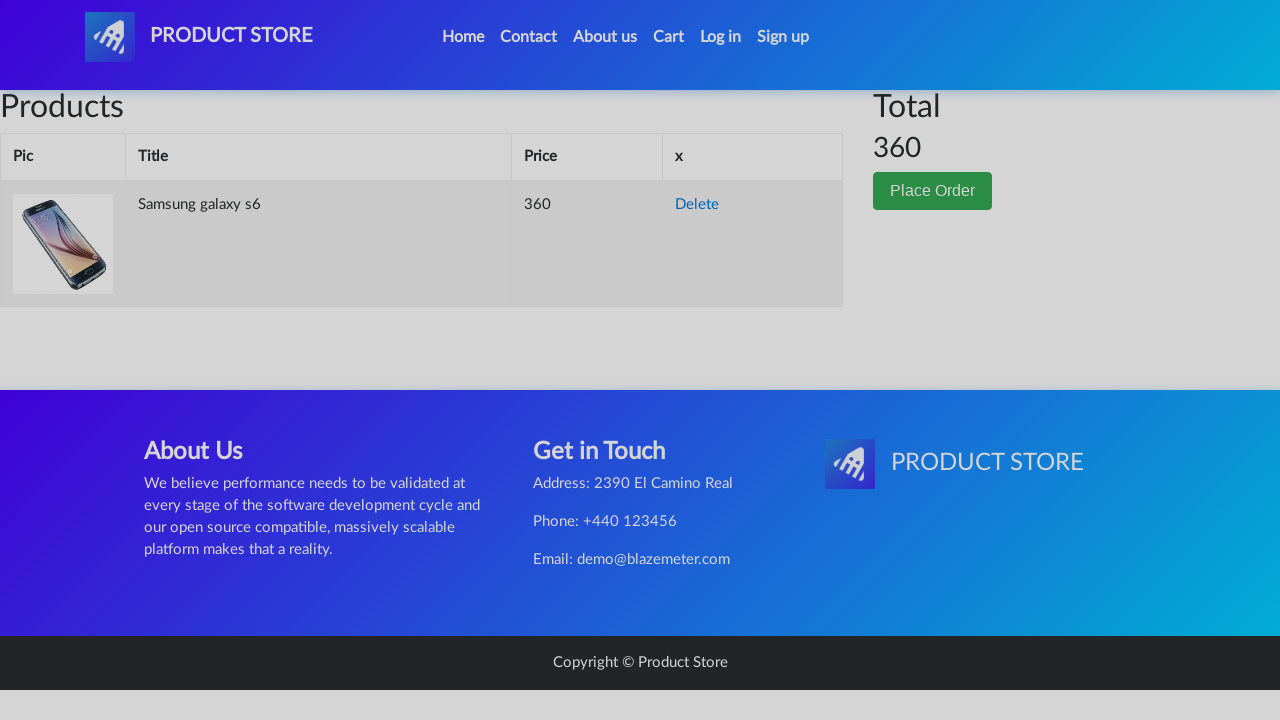

Order form modal appeared with input fields
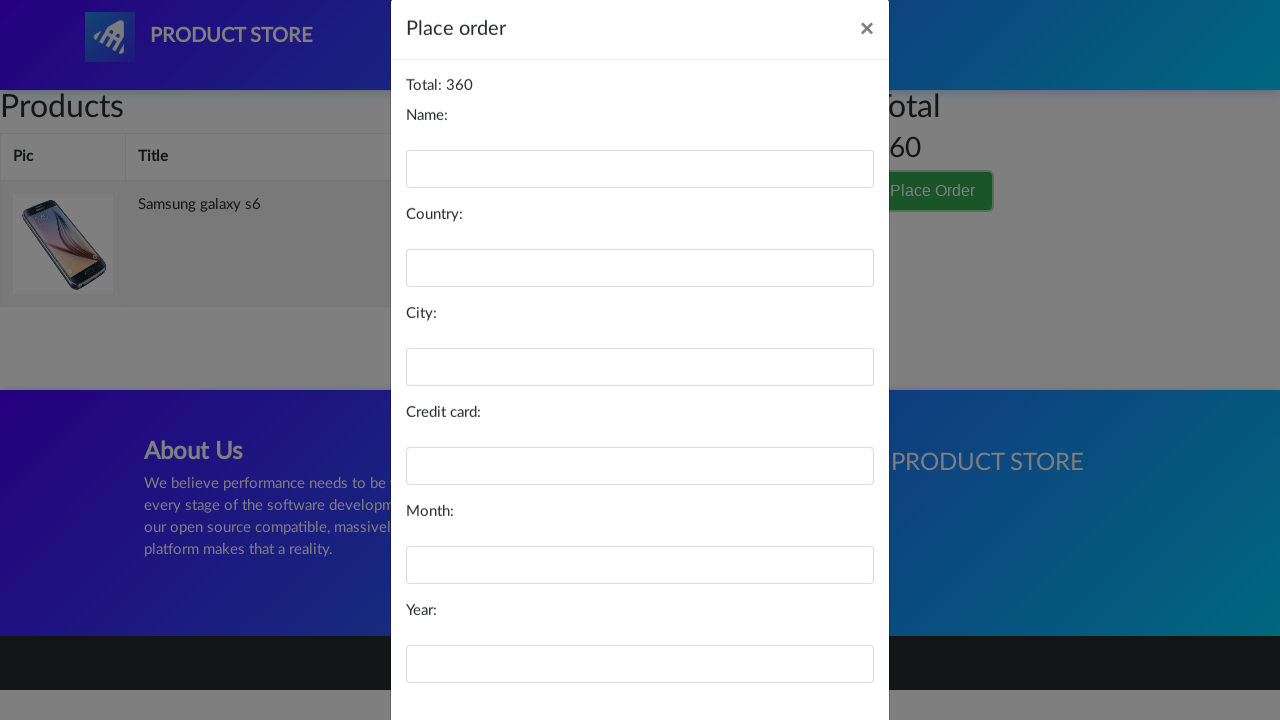

Filled Name field with 'Marco Rossi' on xpath=//*[@id='name']
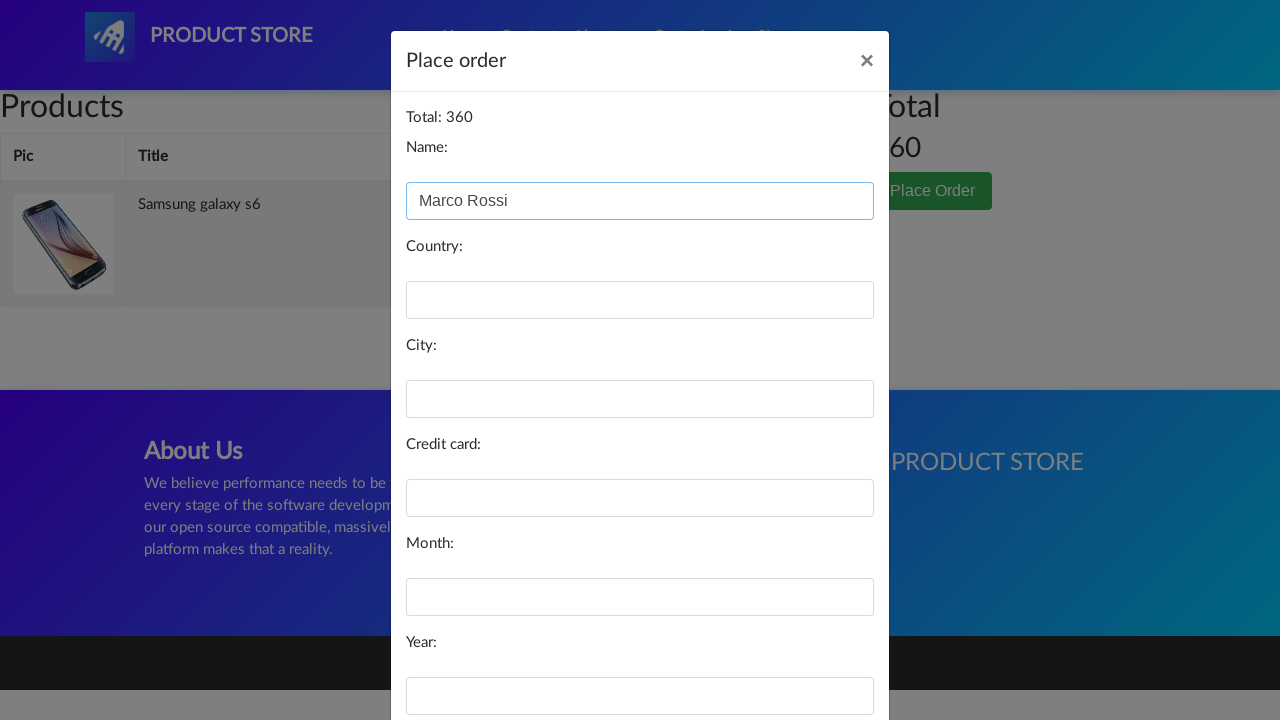

Filled Country field with 'Germany' on xpath=//*[@id='country']
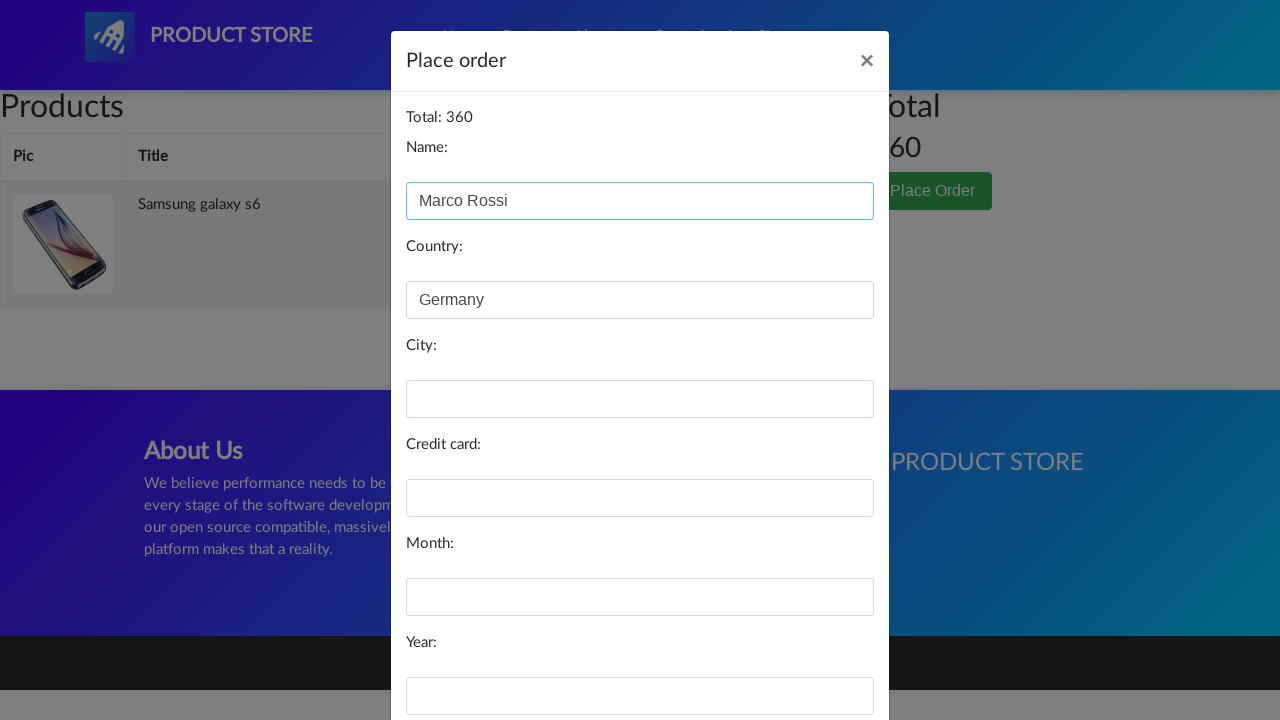

Filled City field with 'Berlin' on xpath=//*[@id='city']
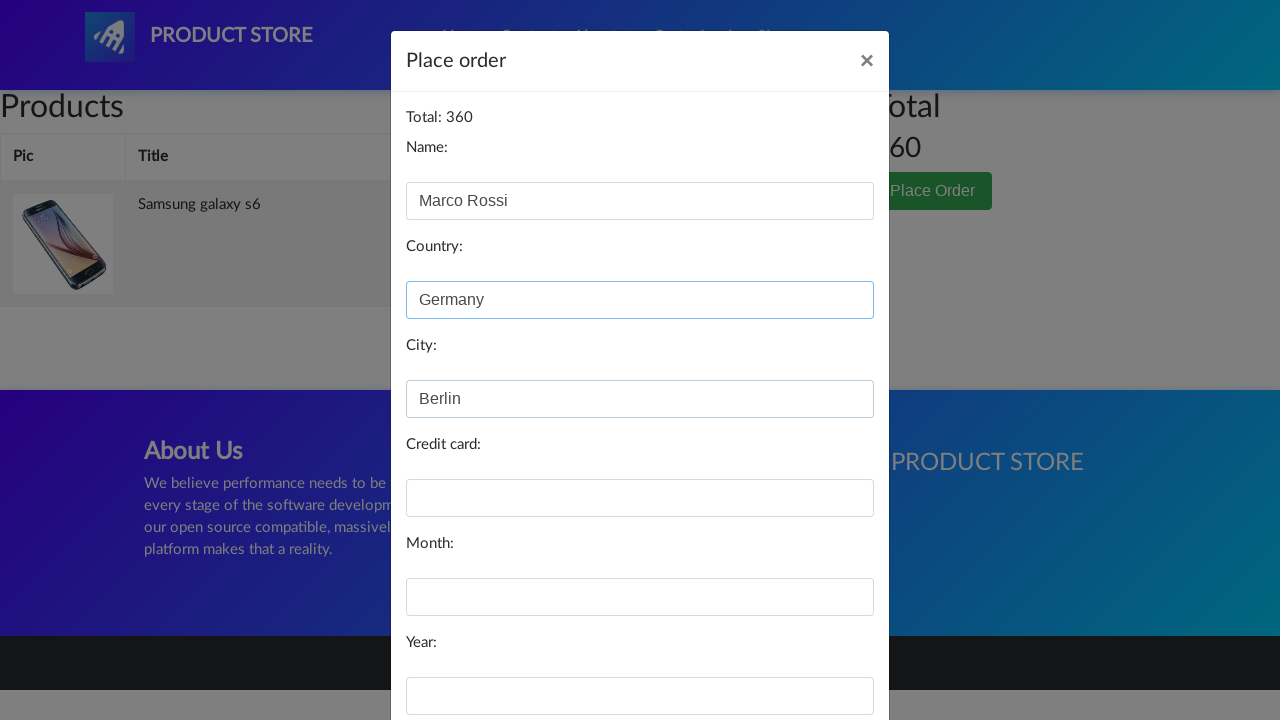

Filled Card Number field with test credit card on xpath=//*[@id='card']
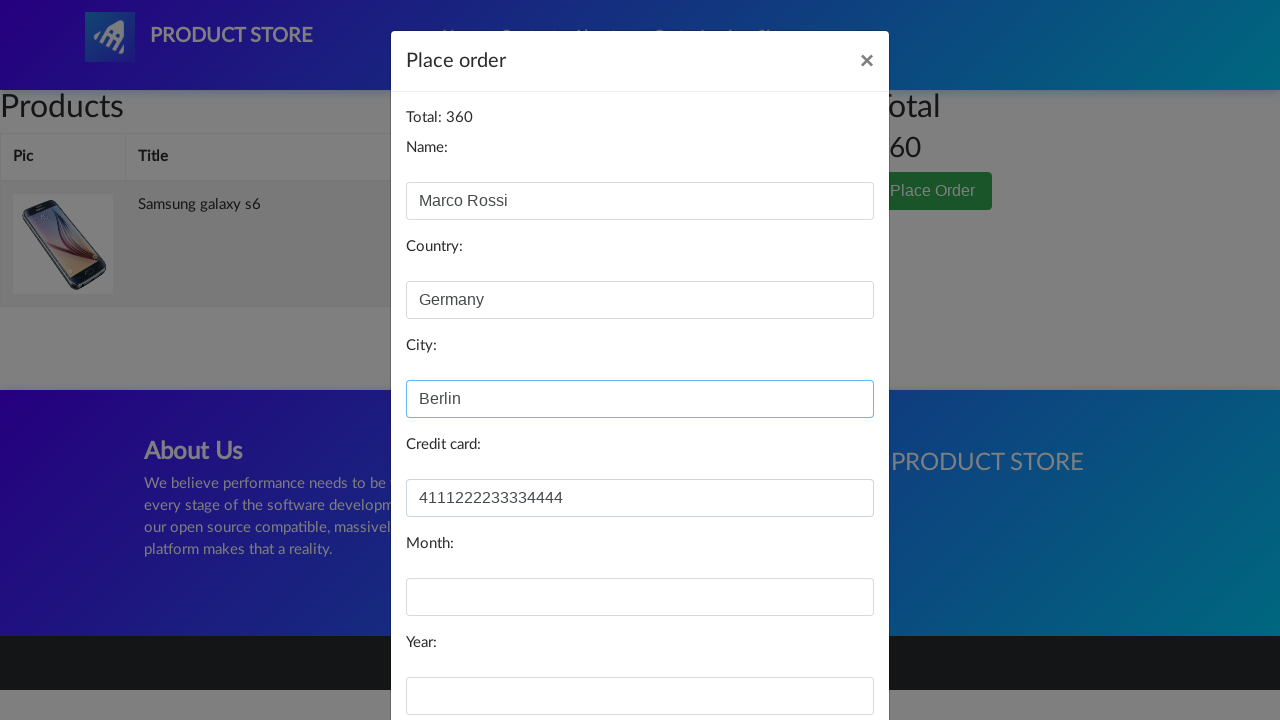

Filled Expiry Month field with '12' on xpath=//*[@id='month']
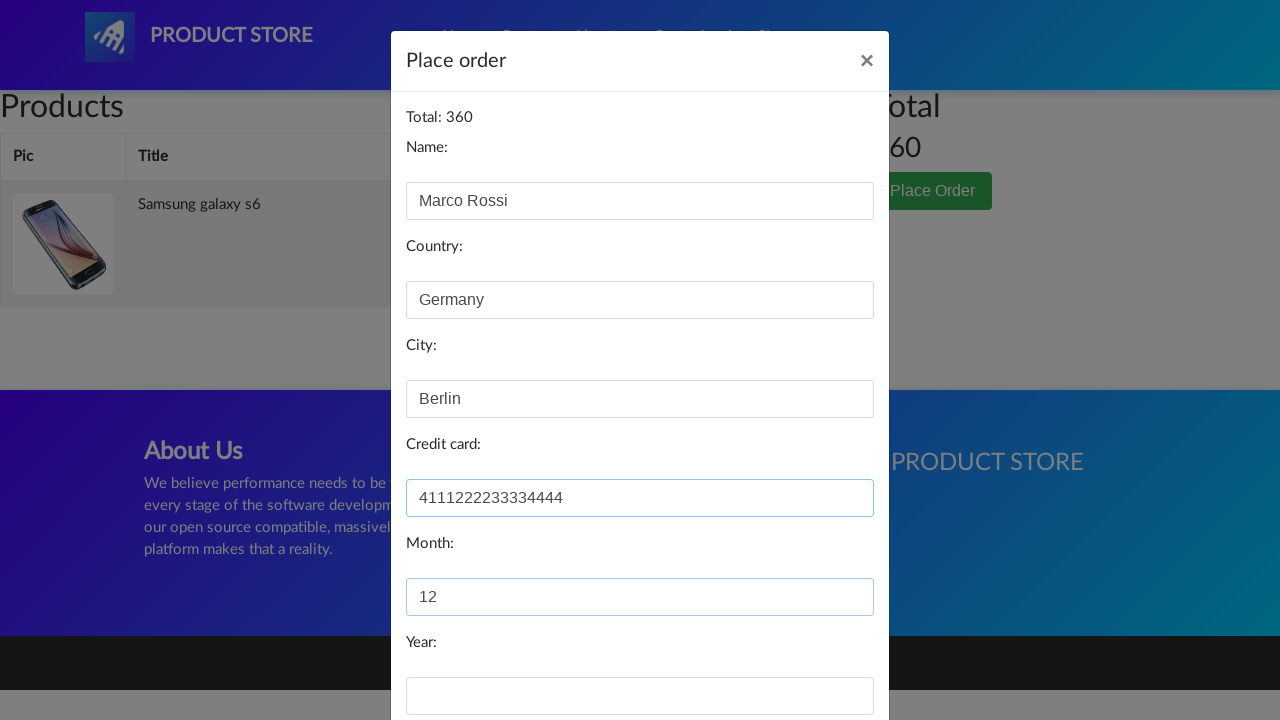

Filled Expiry Year field with '2025' on xpath=//*[@id='year']
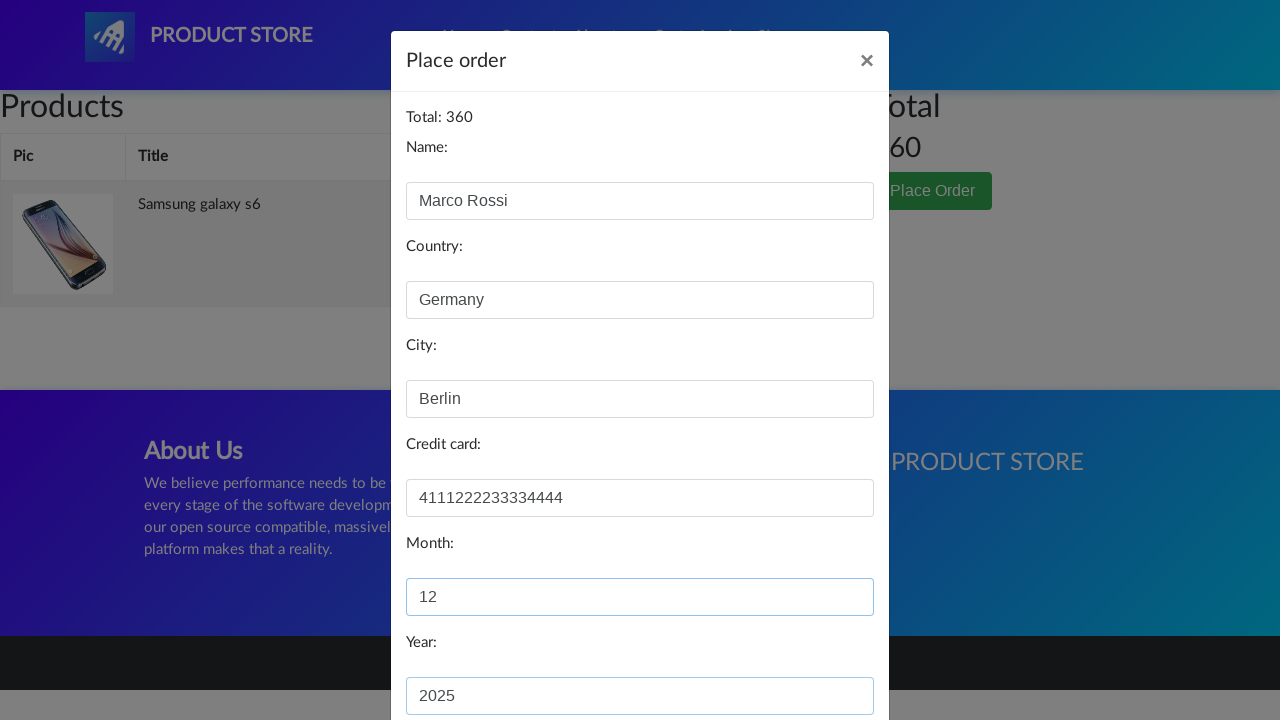

Clicked Purchase button to submit order at (823, 655) on xpath=//*[@id='orderModal']/div/div/div[3]/button[2]
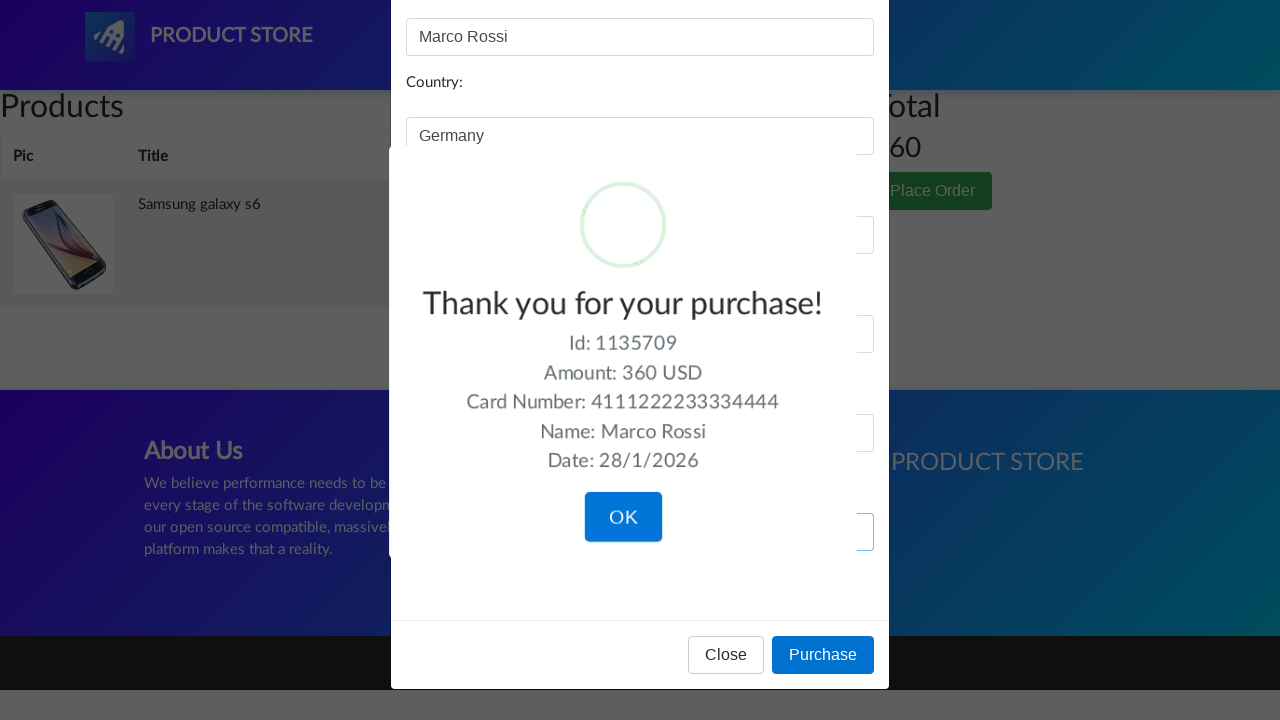

Waited for purchase confirmation
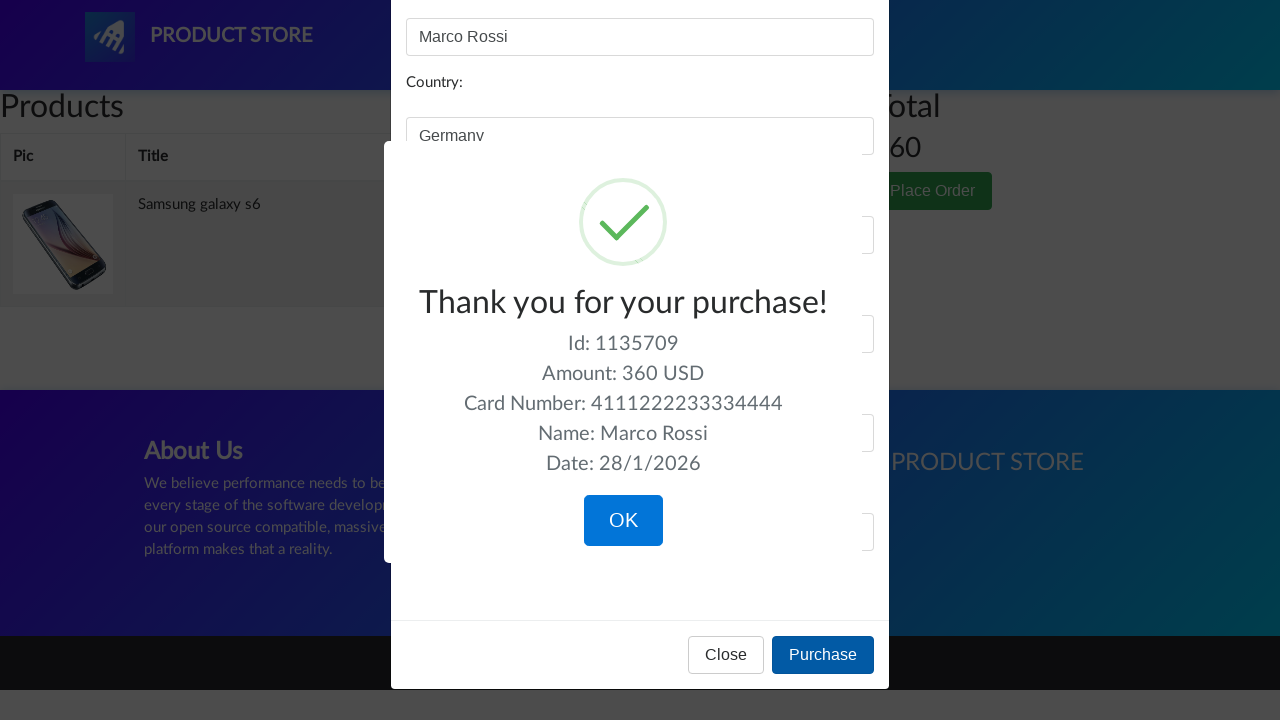

Clicked OK button on purchase success confirmation at (623, 521) on xpath=/html/body/div[10]/div[7]/div/button
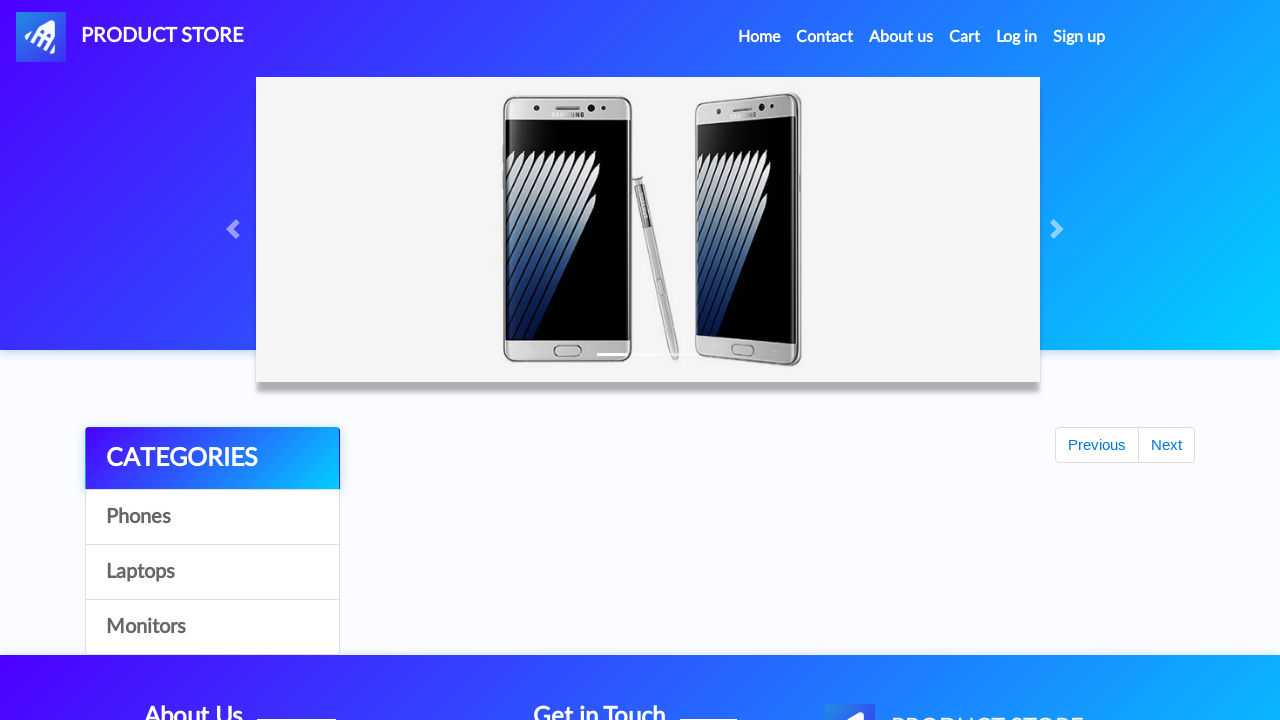

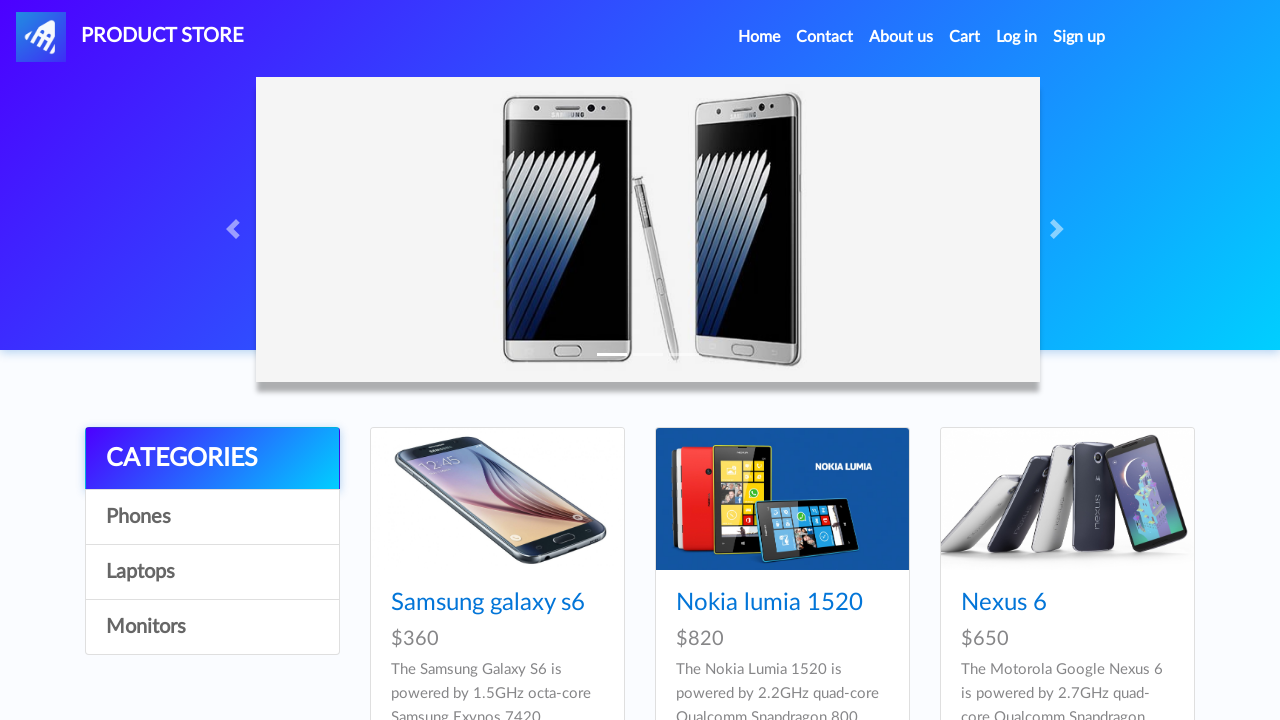